Tests login form validation by entering an invalid username and verifying the error message is displayed

Starting URL: https://demo.vtiger.com/vtigercrm/

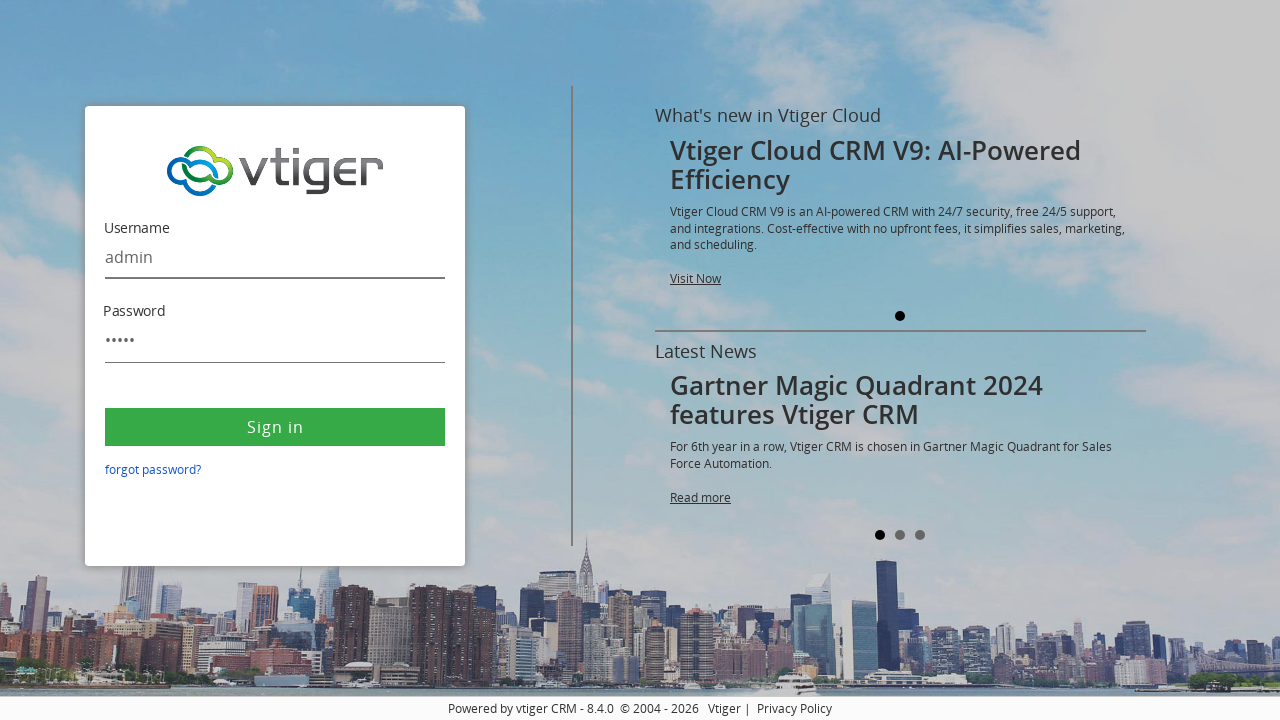

Cleared username field on #username
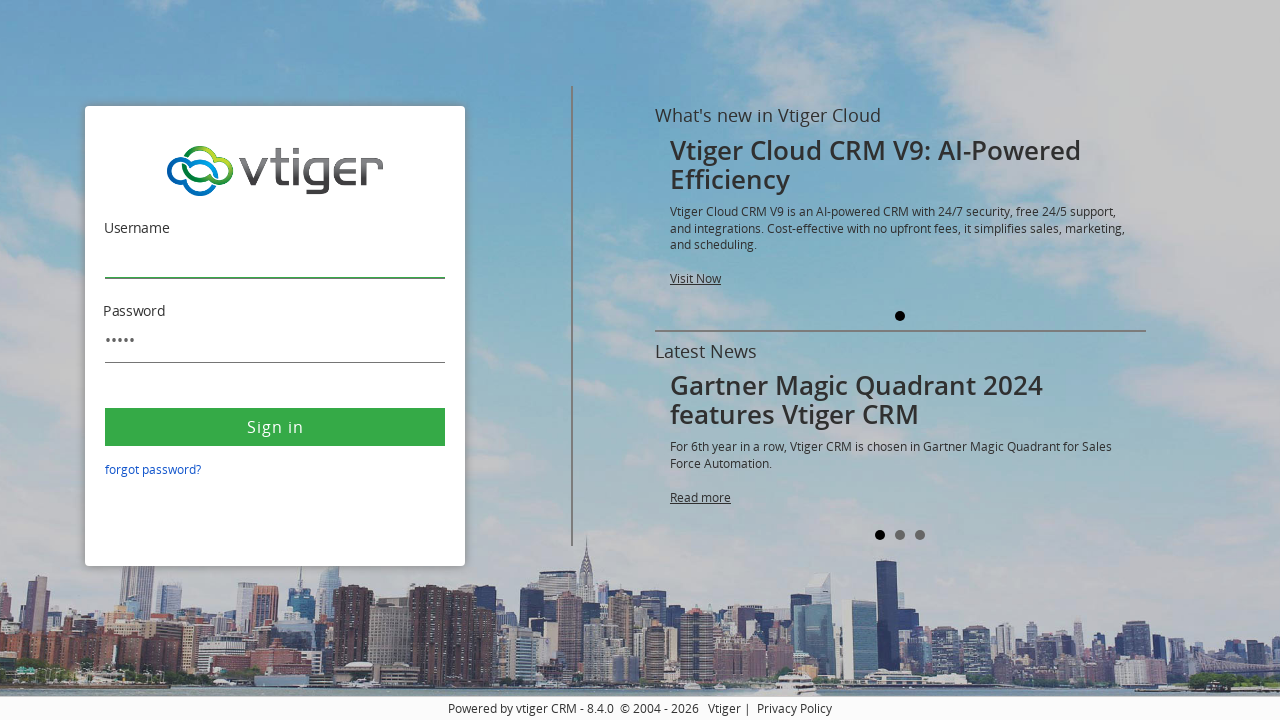

Filled username field with 'selenium' on #username
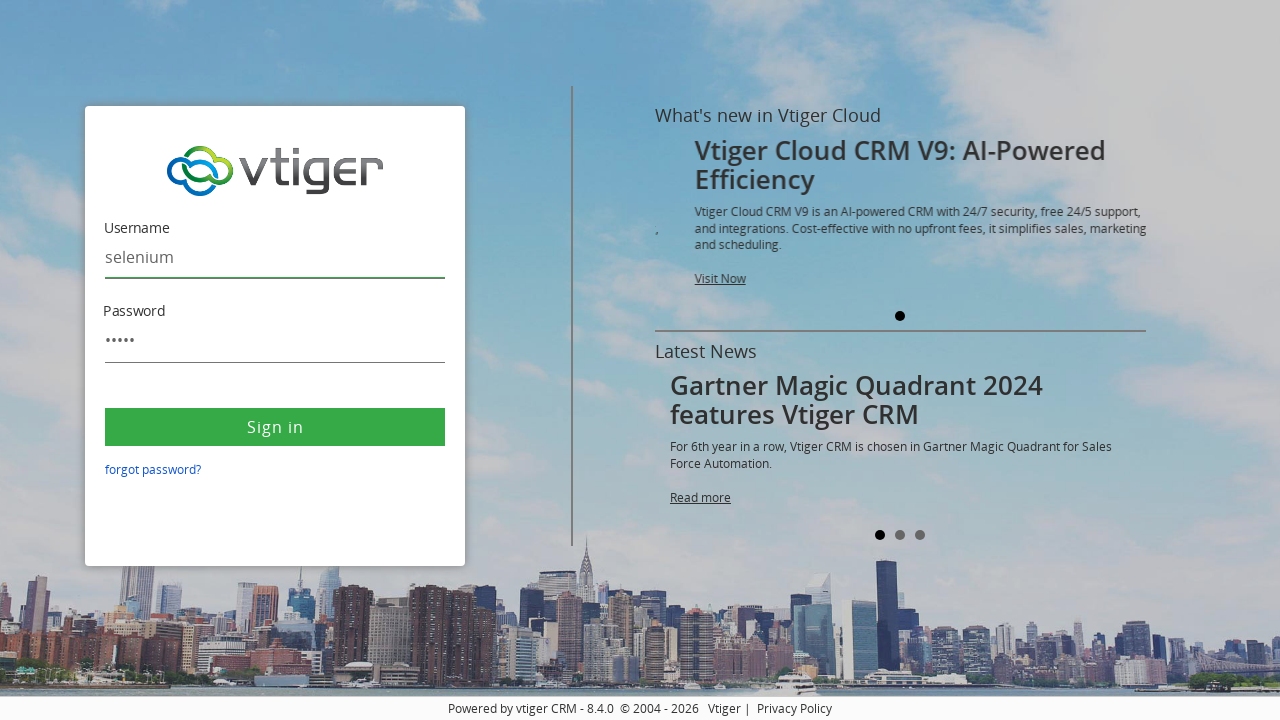

Clicked Sign in button at (275, 427) on xpath=//button[text()='Sign in']
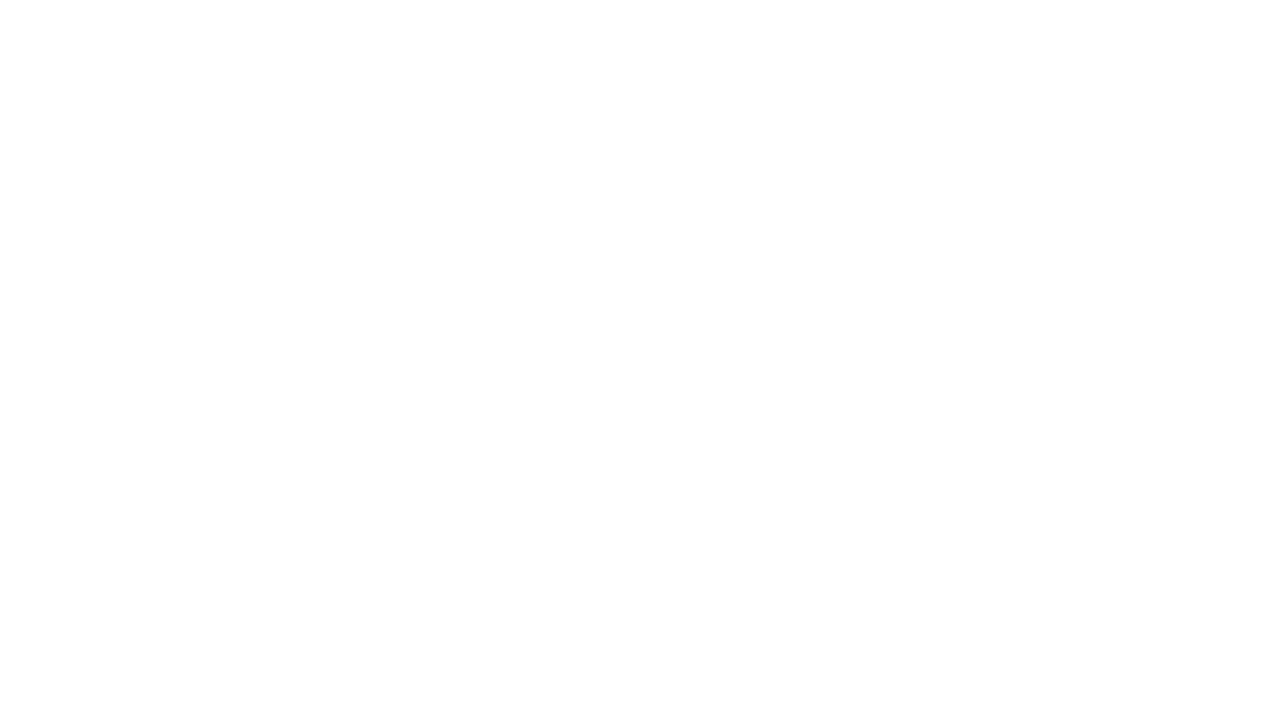

Error message validation field appeared
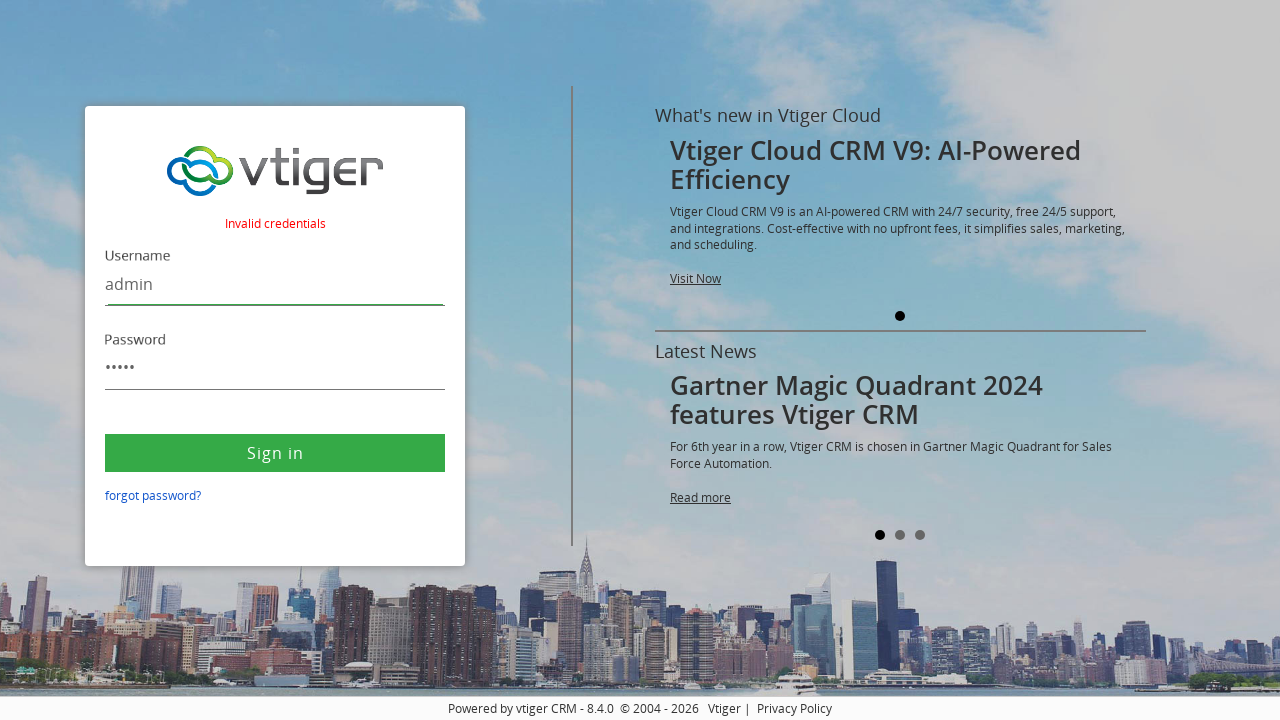

Retrieved error message text: 'Invalid credentials'
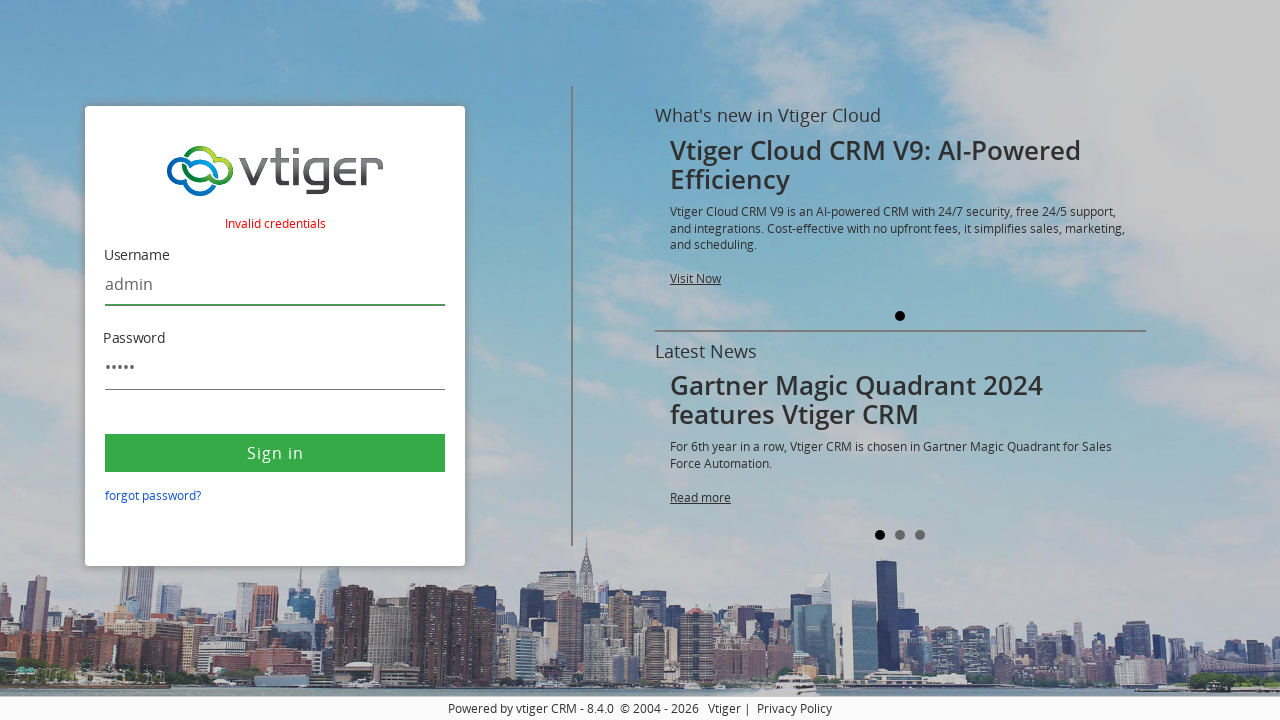

Error: Expected 'Invalid' message but got different content
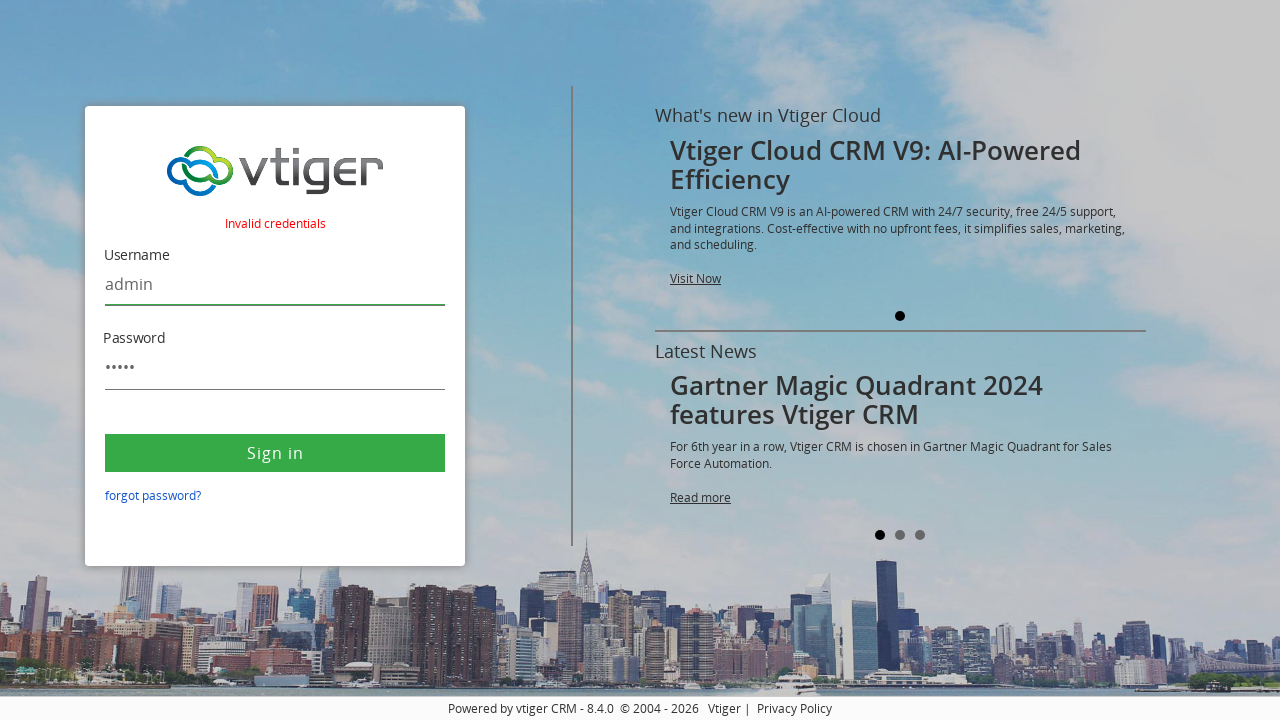

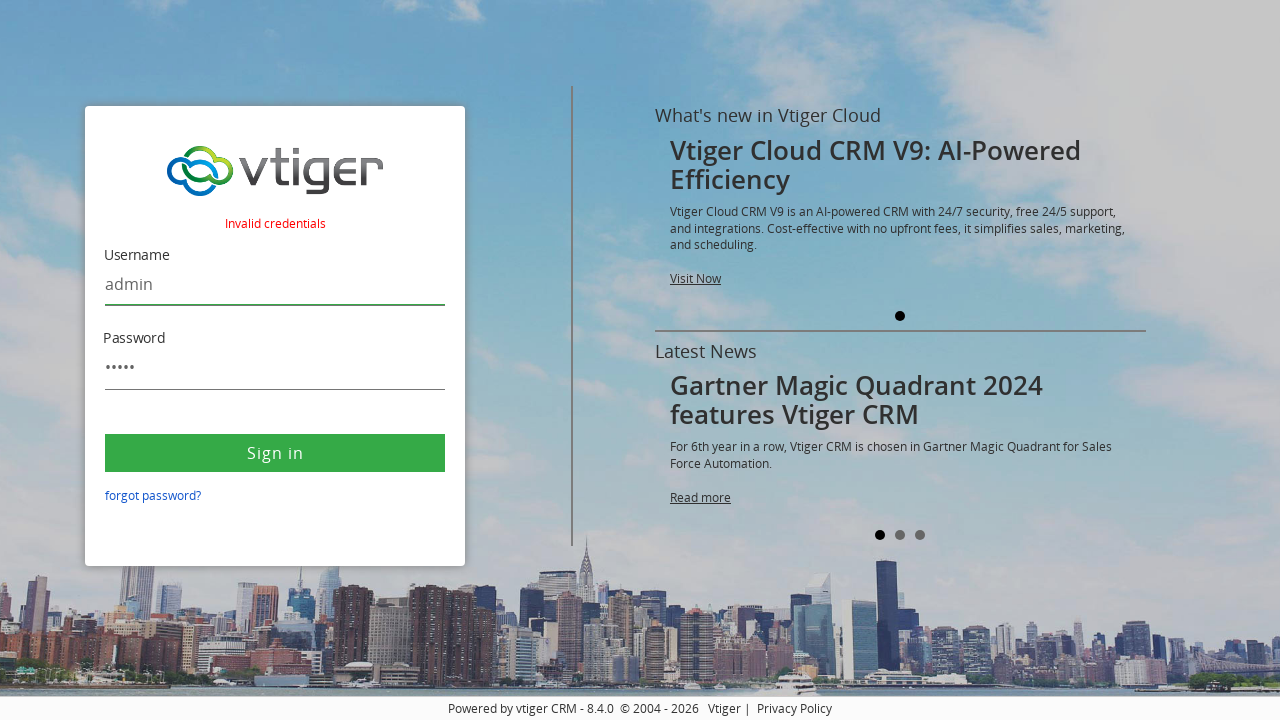